Tests double-click functionality by navigating to a demo page, switching to an iframe, and double-clicking on a text element

Starting URL: https://seleniumbase.io/w3schools/double_click

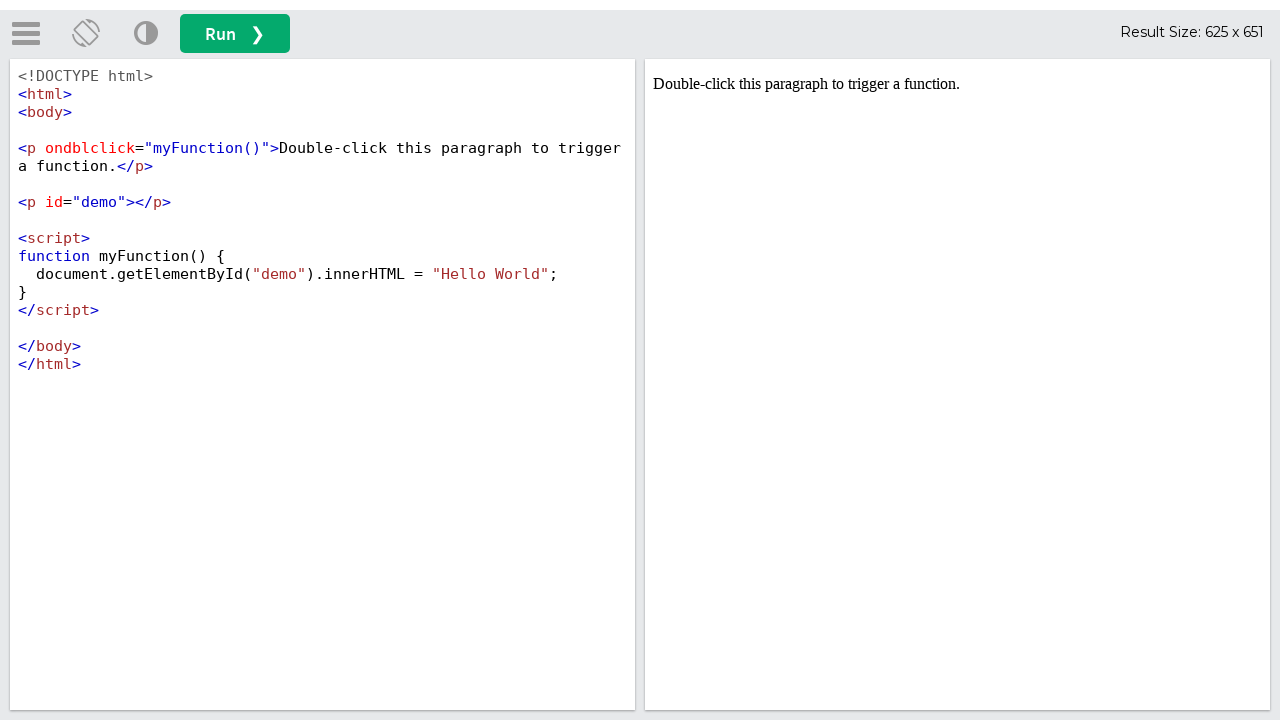

Navigated to double-click demo page
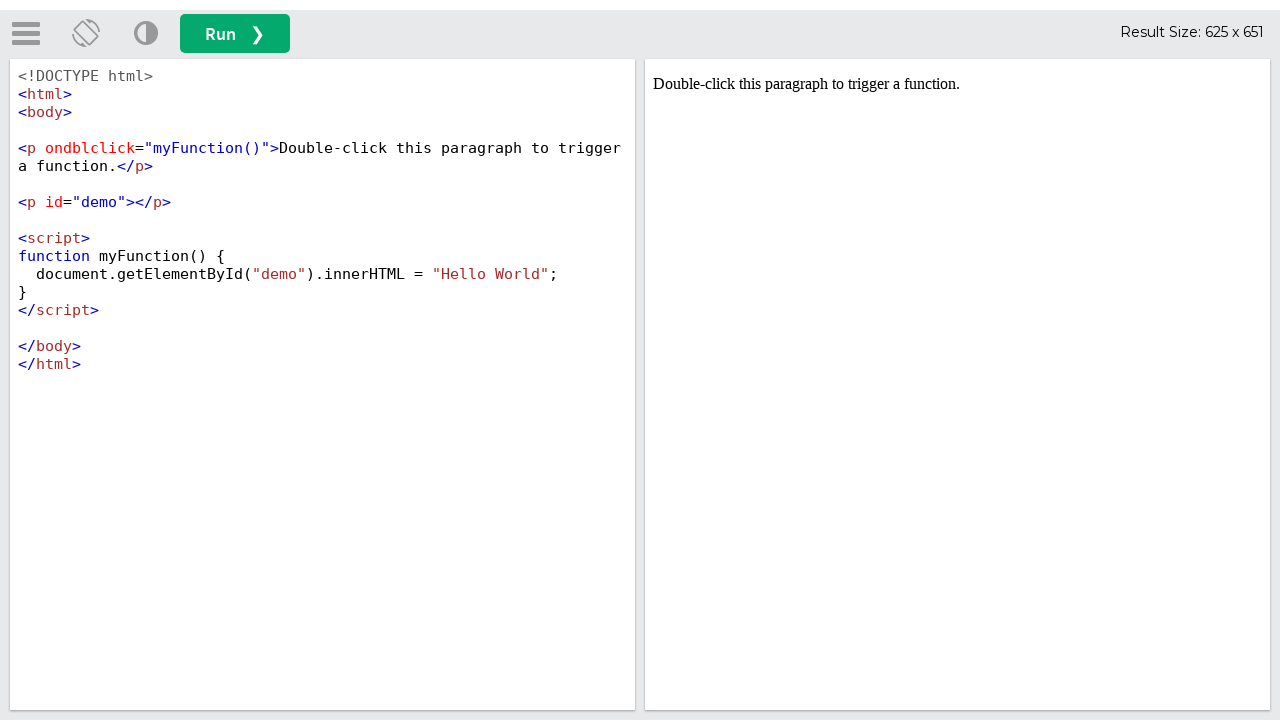

Located iframe with id 'iframeResult'
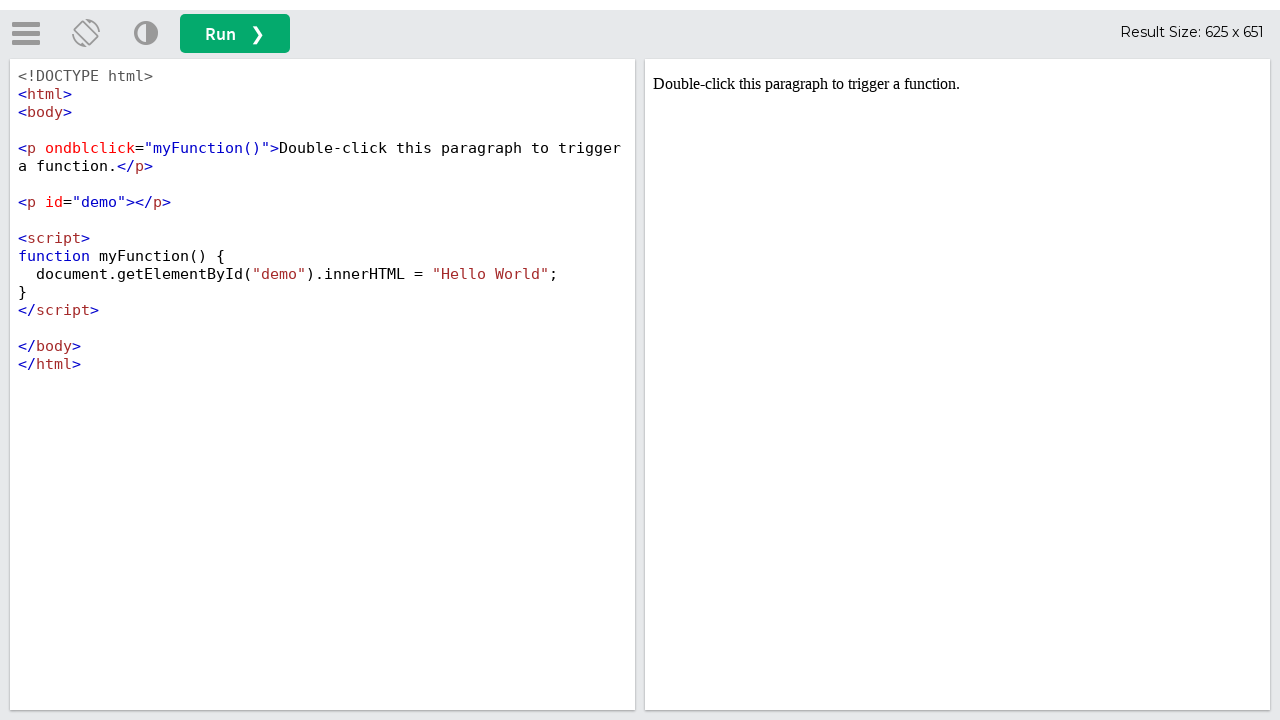

Found element containing 'Double' text in iframe
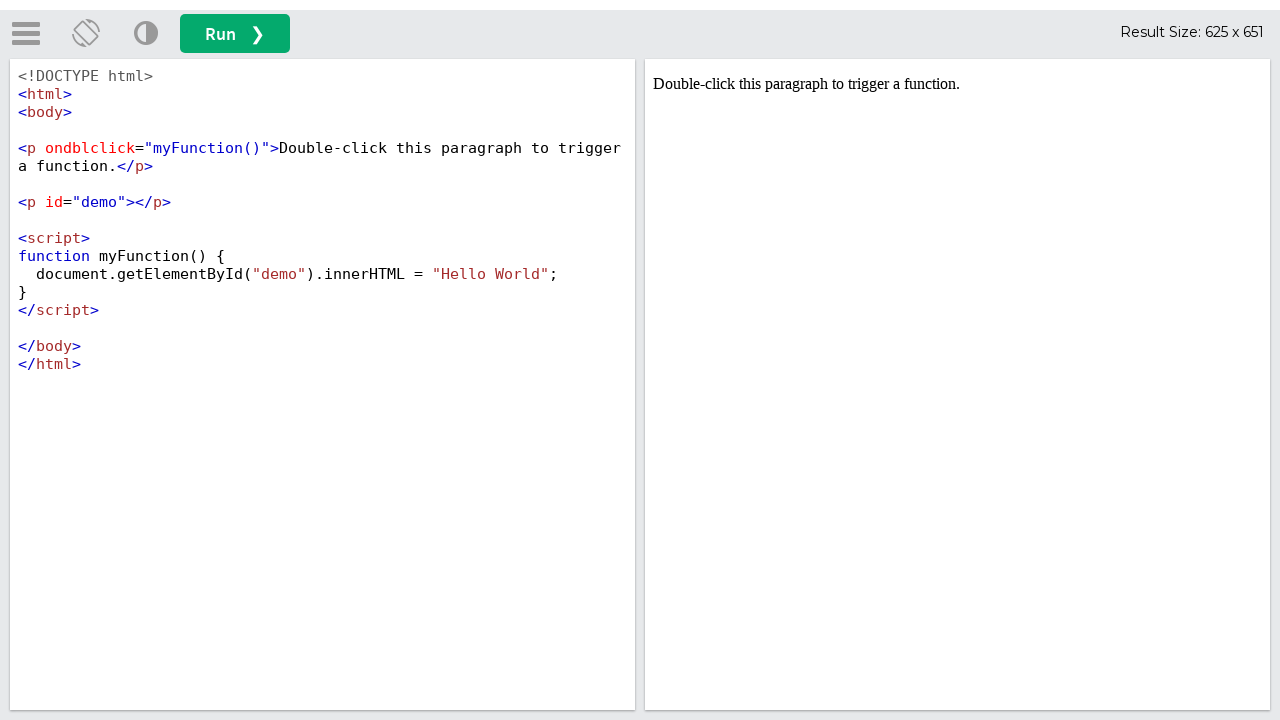

Double-clicked on the 'Double' text element at (958, 84) on #iframeResult >> internal:control=enter-frame >> xpath=//p[contains(text(),'Doub
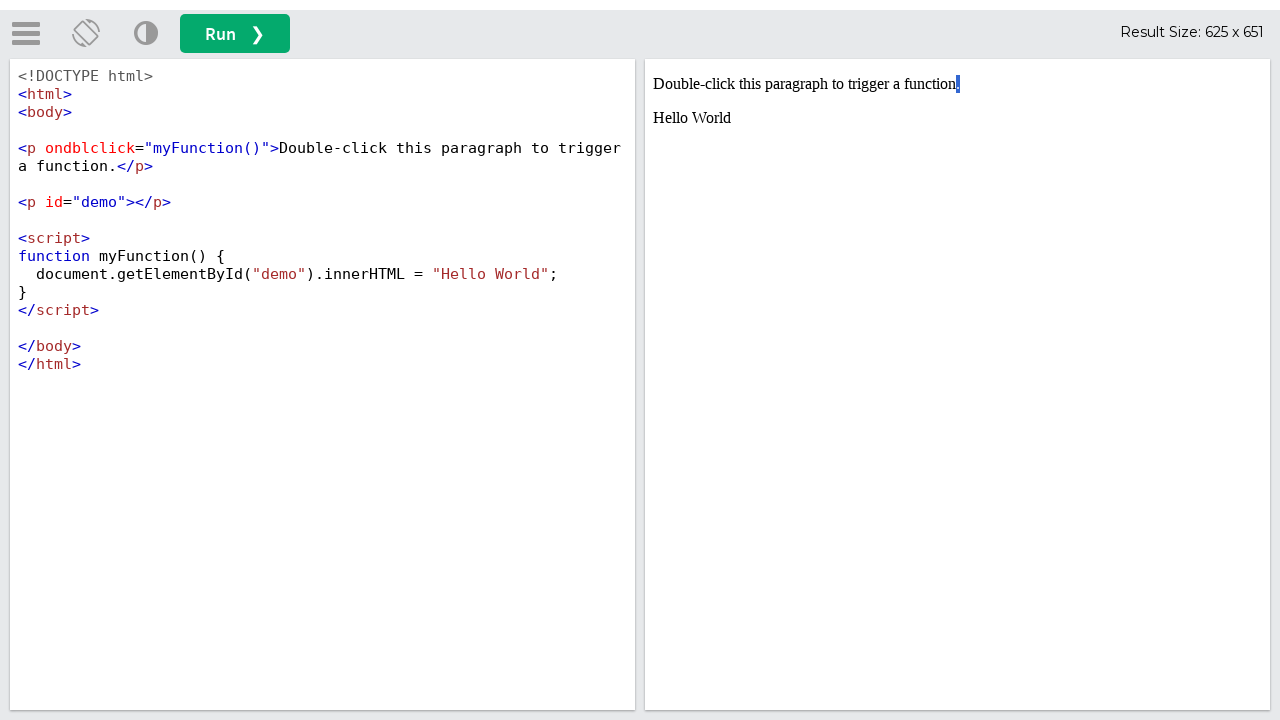

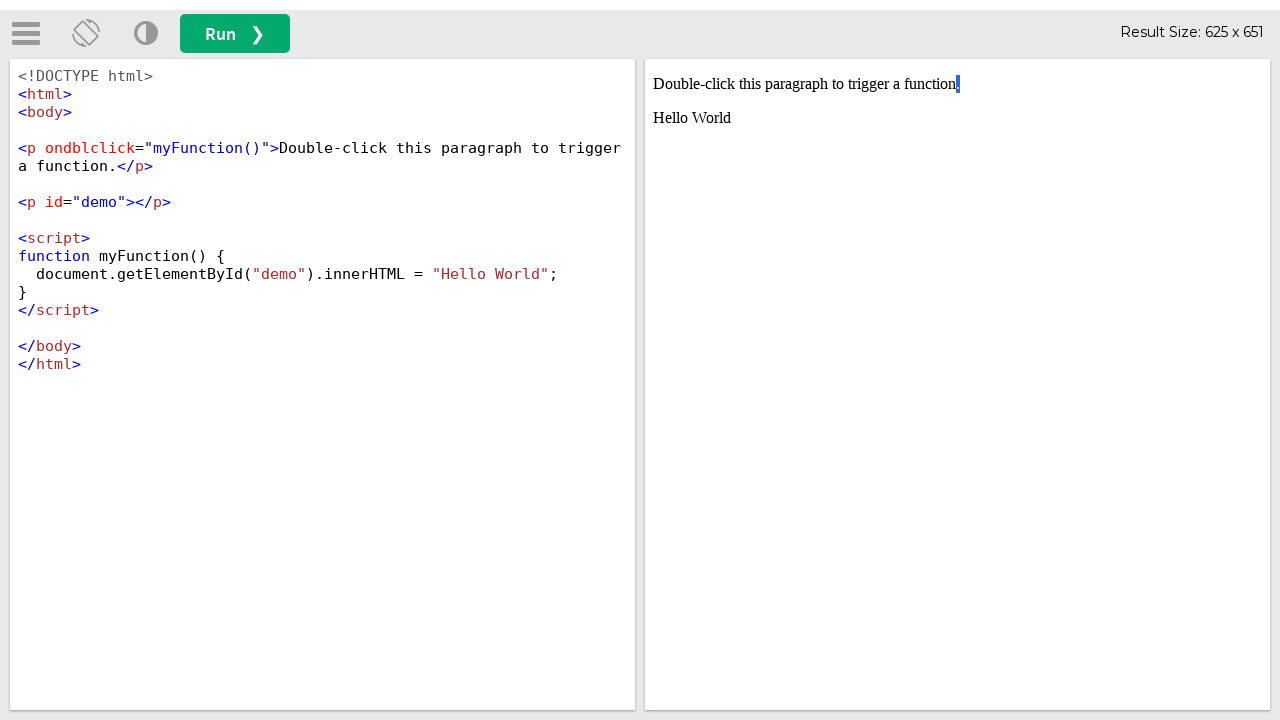